Tests scroll functionality on a practice page by scrolling the window down and then scrolling within a fixed-header table element

Starting URL: https://rahulshettyacademy.com/AutomationPractice/

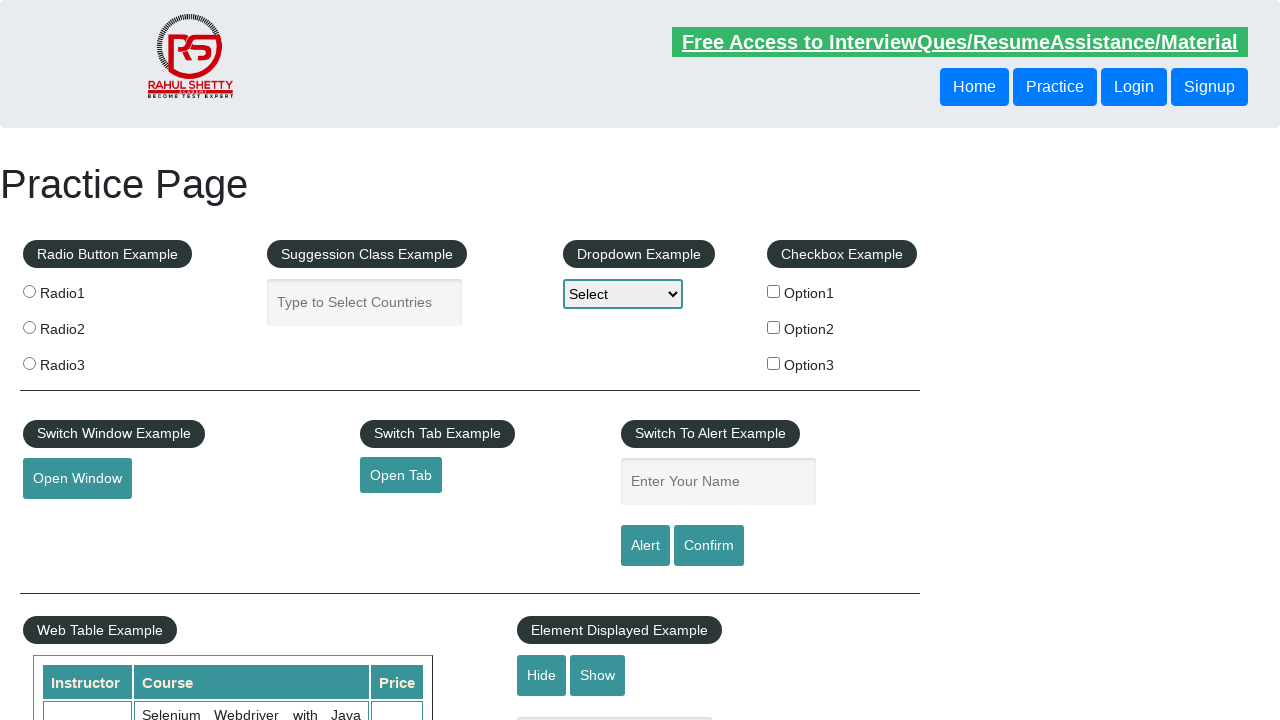

Scrolled window down by 500 pixels
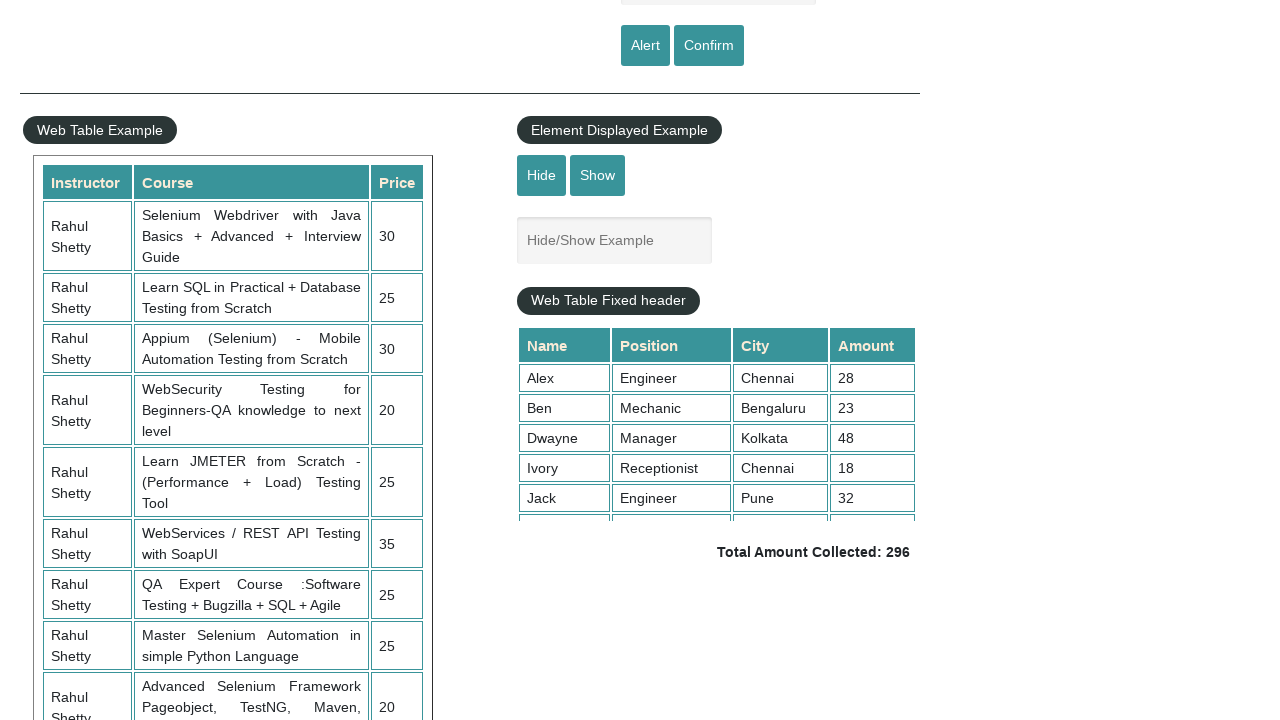

Waited 1 second for scroll to complete
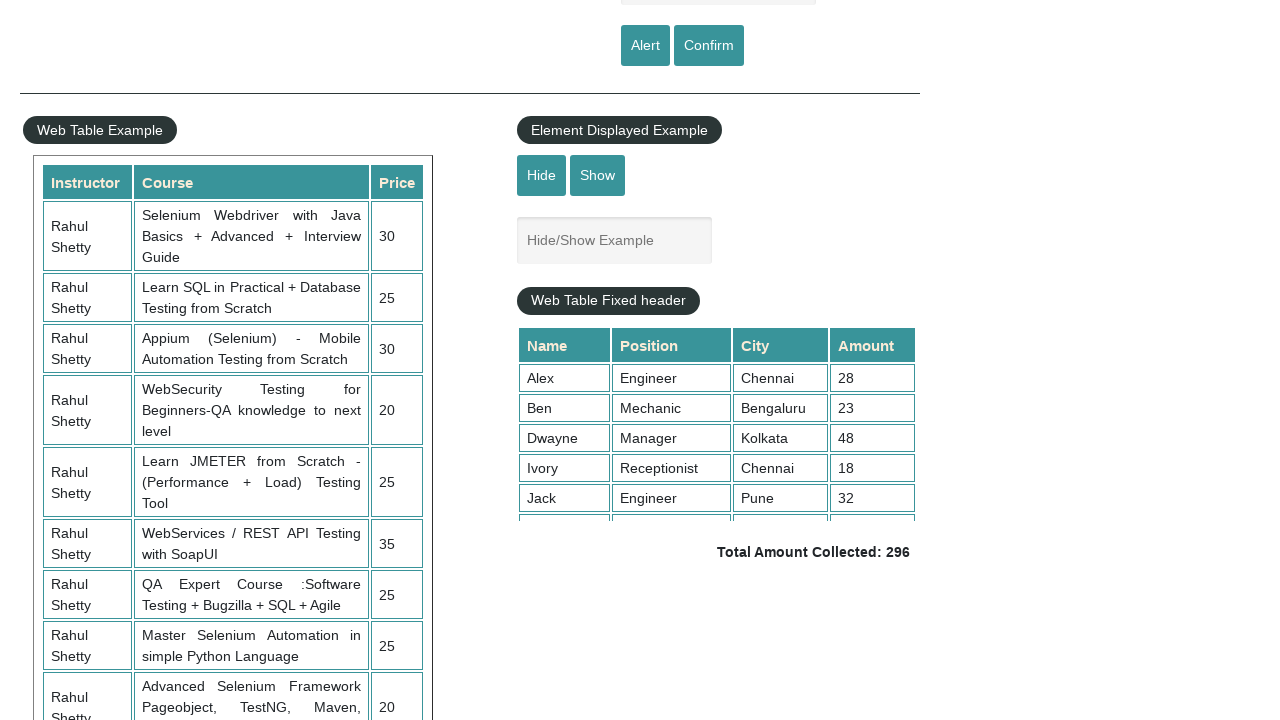

Scrolled within the fixed-header table element by 5000 pixels
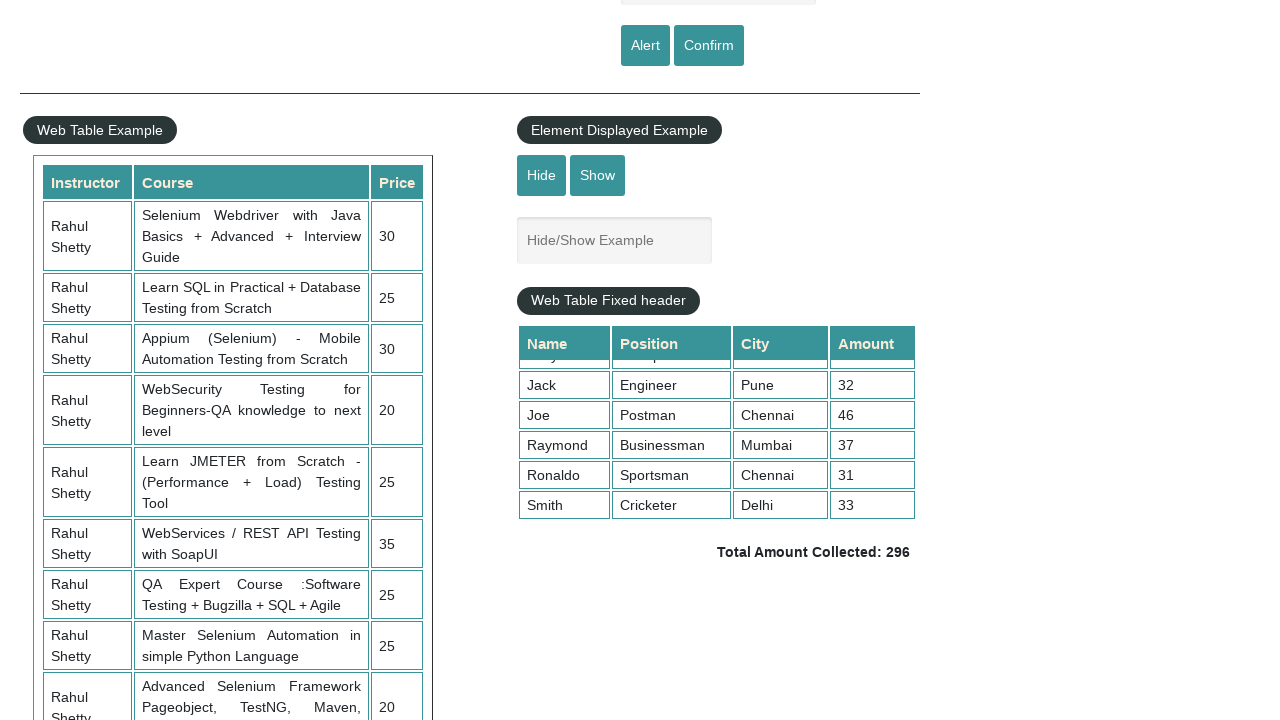

Waited 1 second to observe the table scroll effect
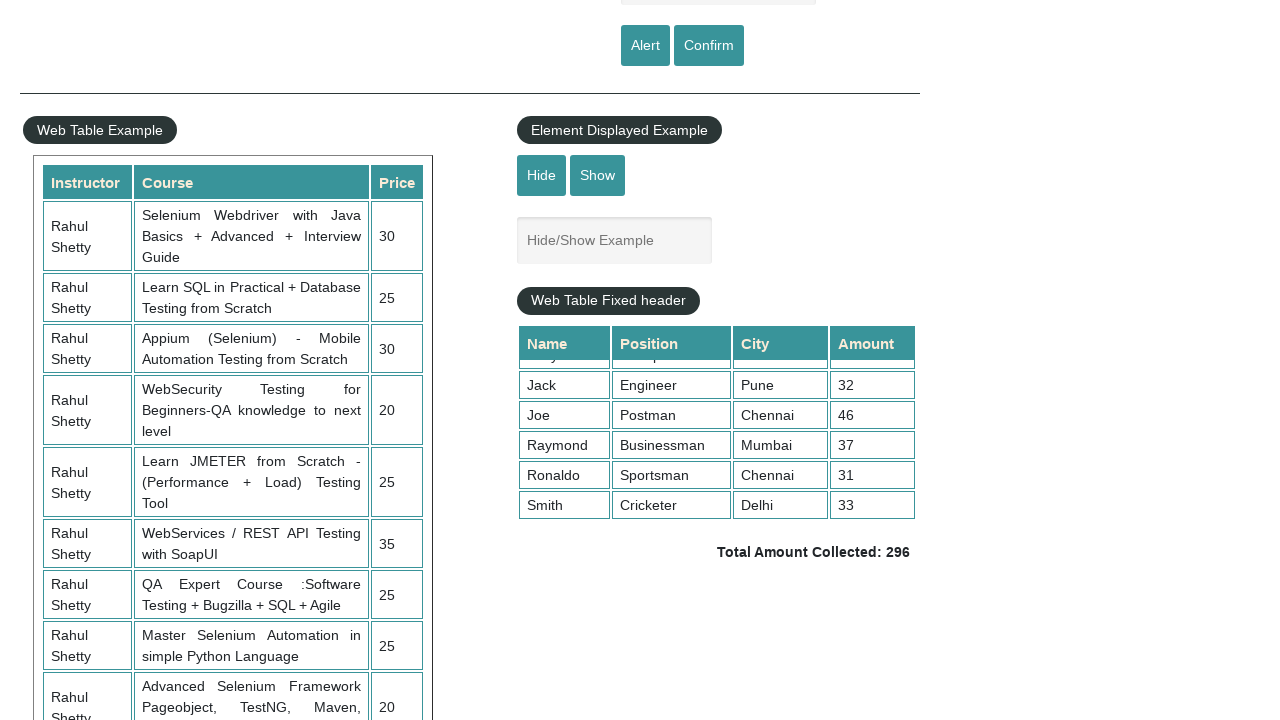

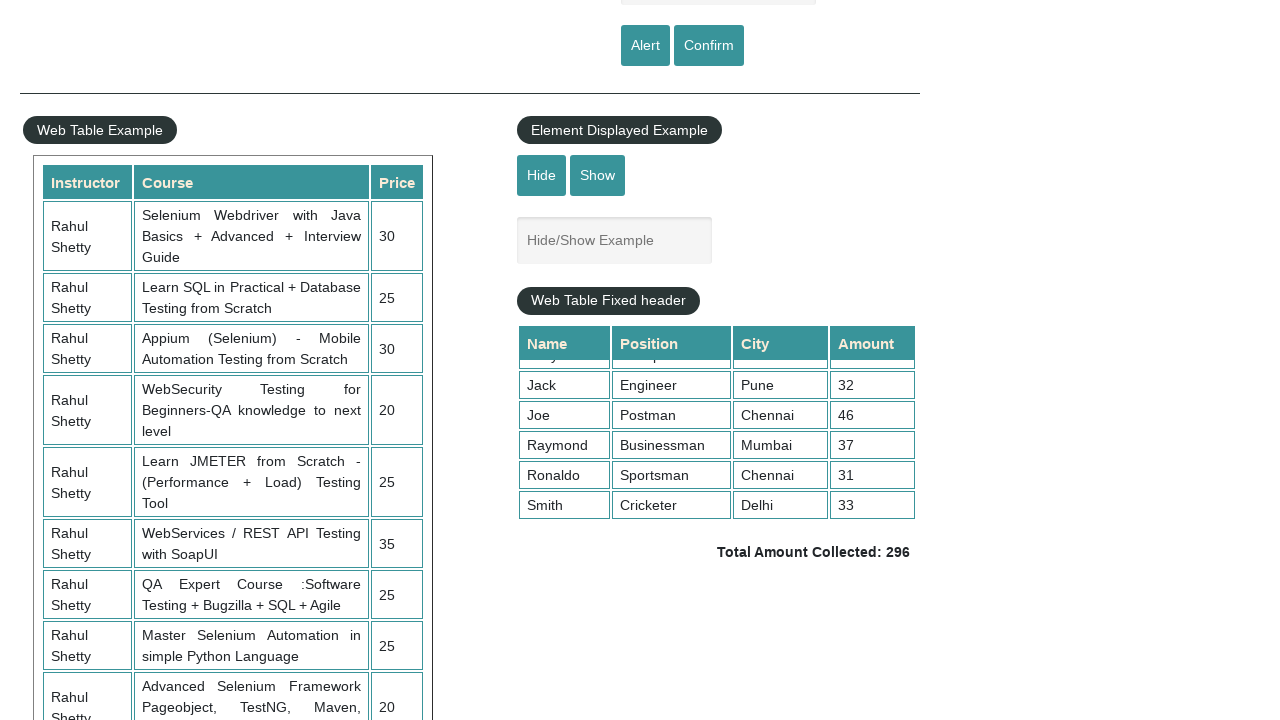